Tests finding and clicking a link by its calculated text value, then fills out a multi-field form with personal information (first name, last name, city, country) and submits it.

Starting URL: http://suninjuly.github.io/find_link_text.html

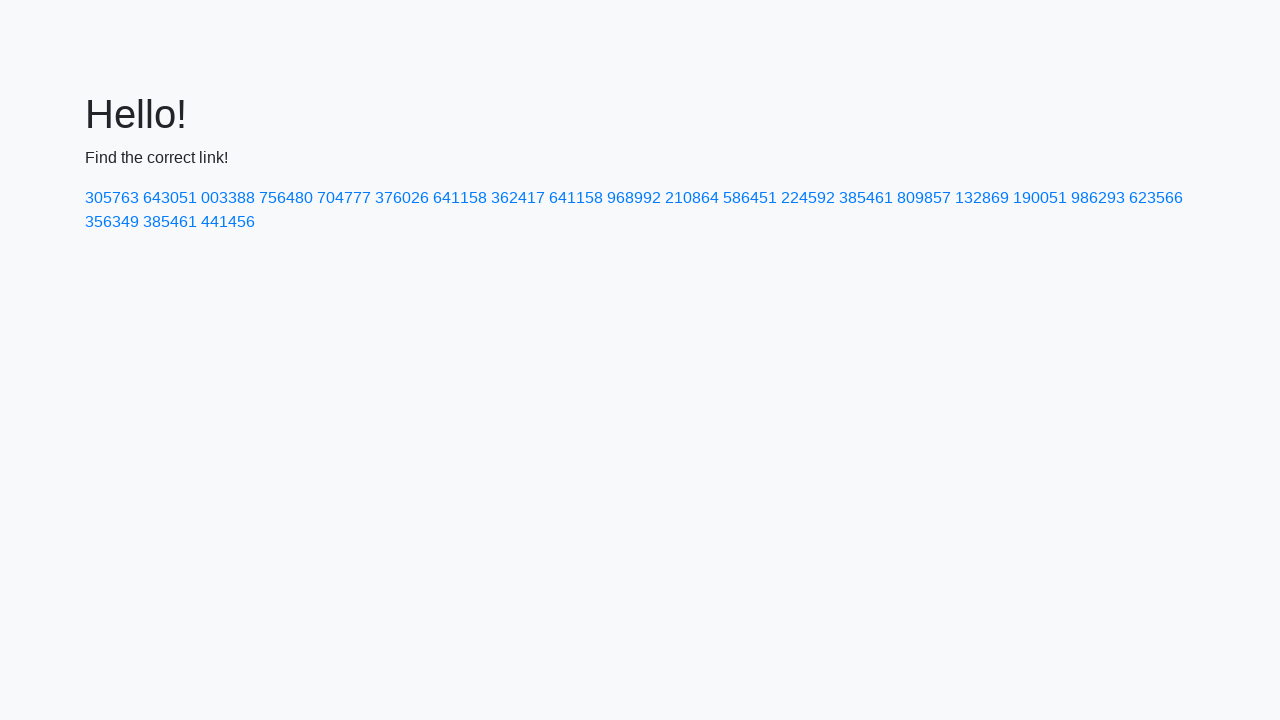

Clicked link with calculated text value '224592' at (808, 198) on a:text('224592')
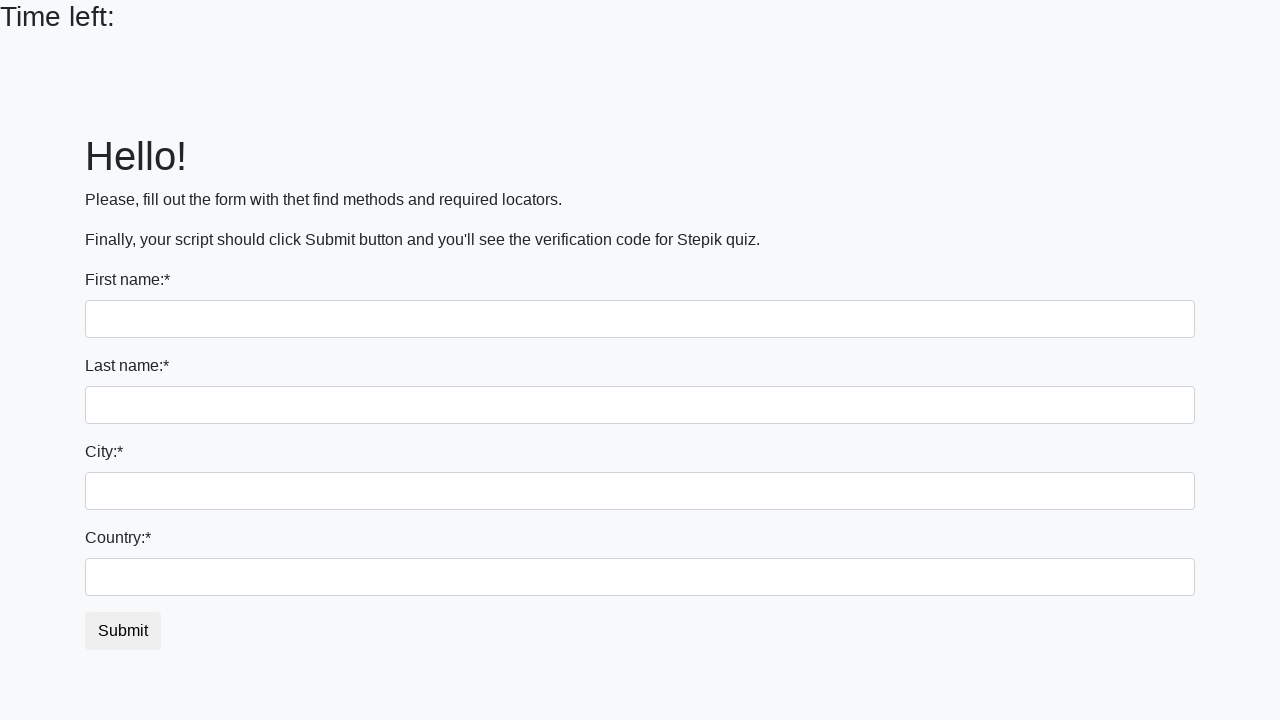

Filled first name field with 'Ivan' on input:first-of-type
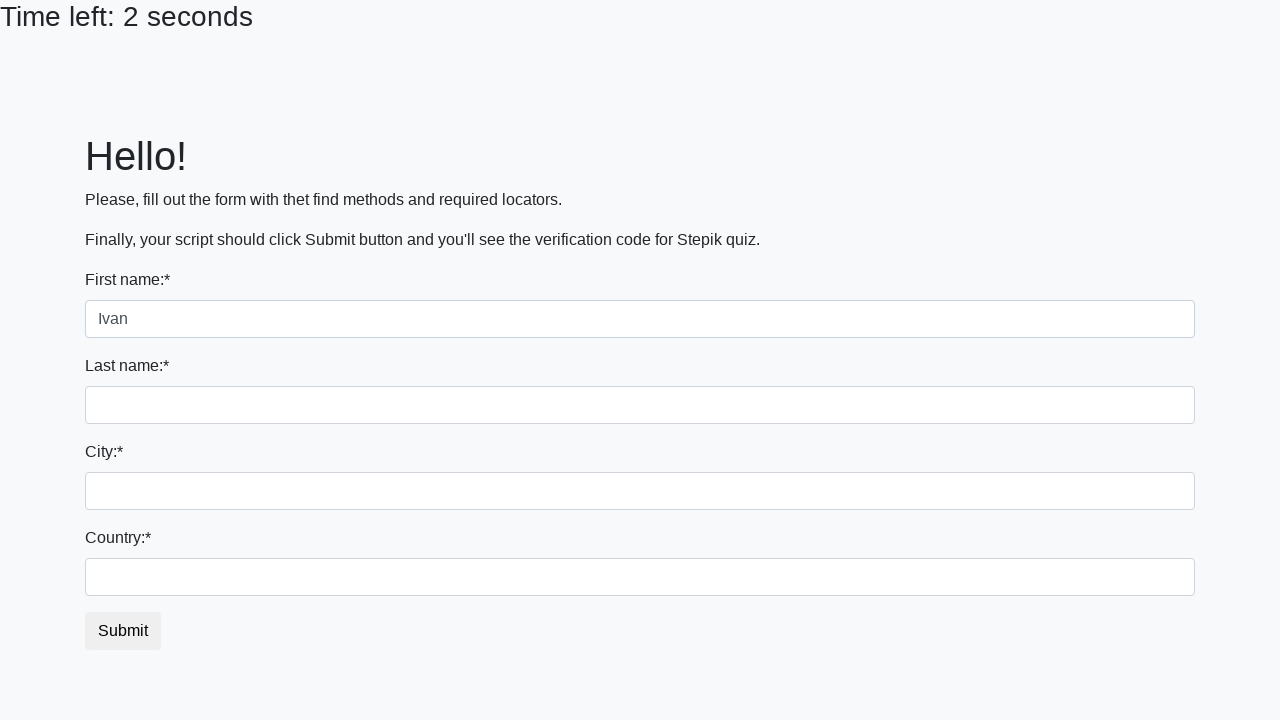

Filled last name field with 'Petrov' on input[name='last_name']
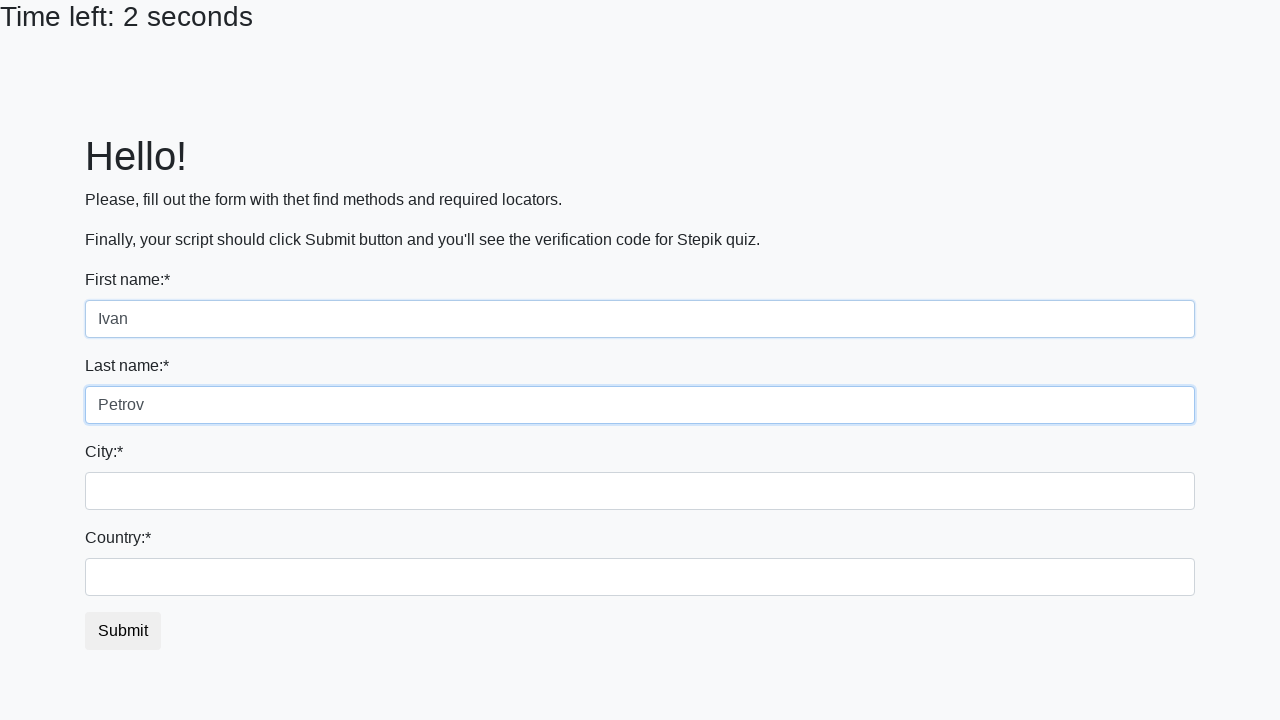

Filled city field with 'Smolensk' on .city
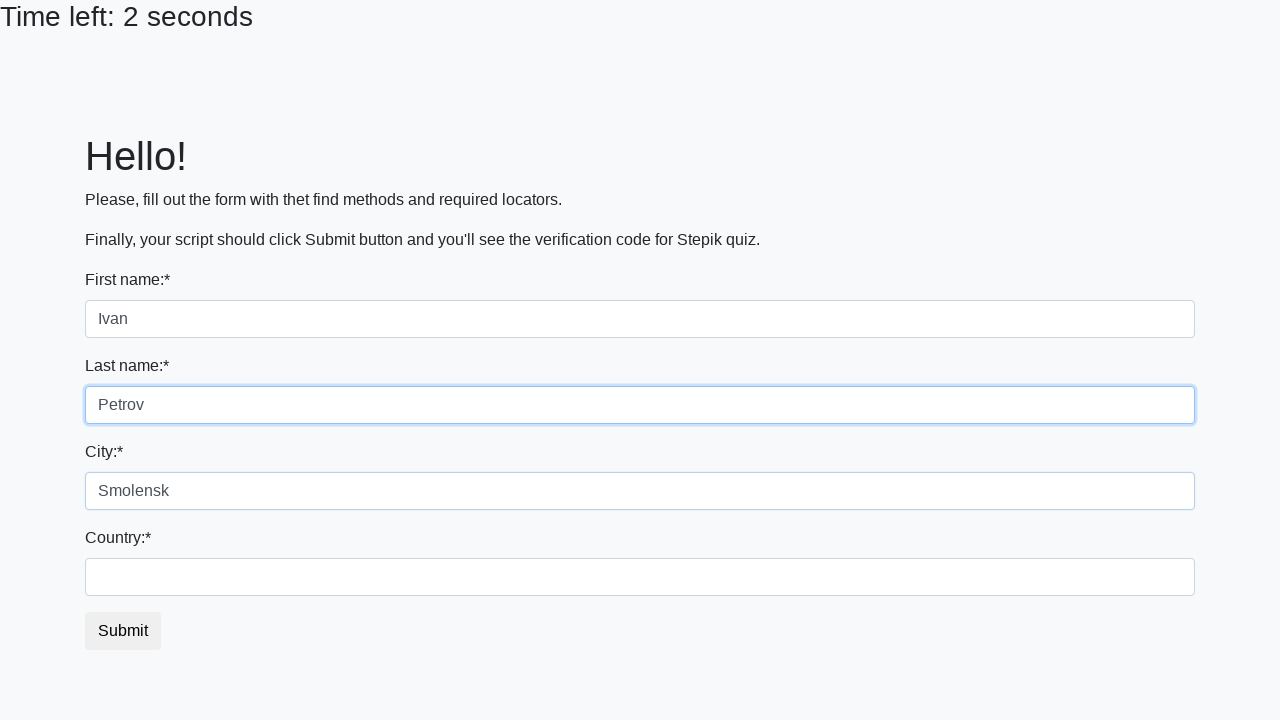

Filled country field with 'Russia' on #country
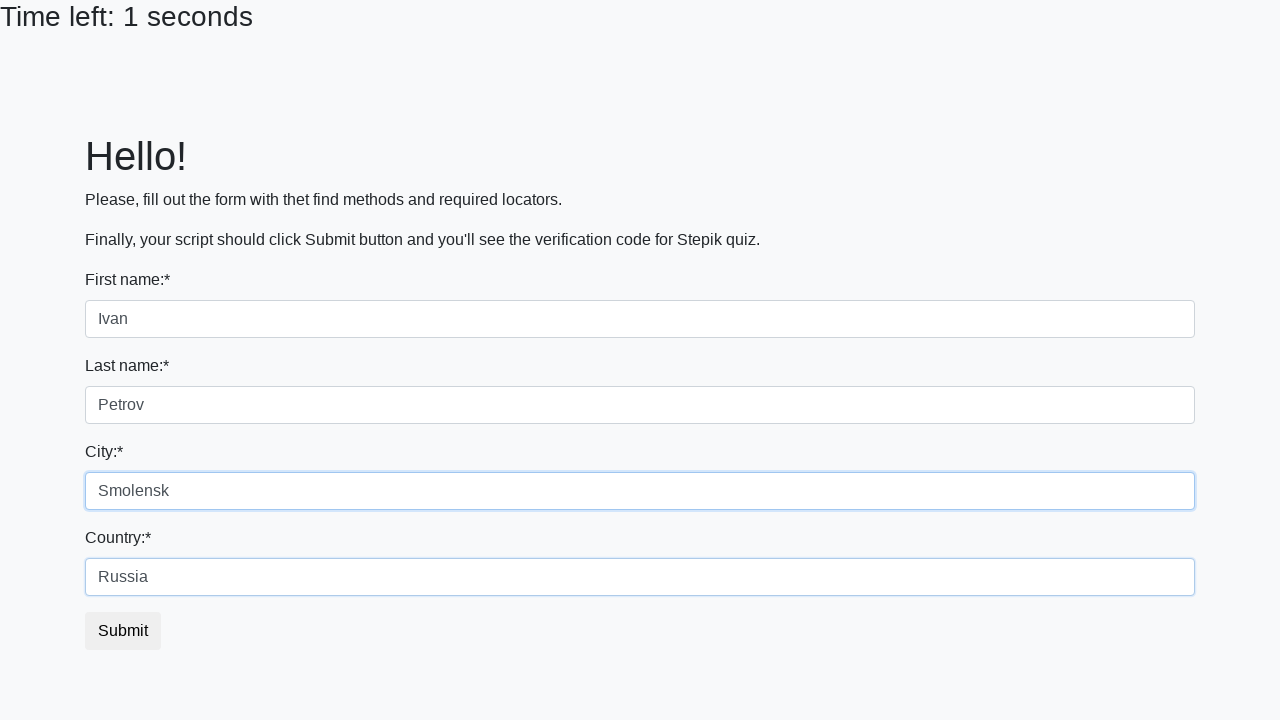

Clicked submit button to complete form submission at (123, 631) on button.btn
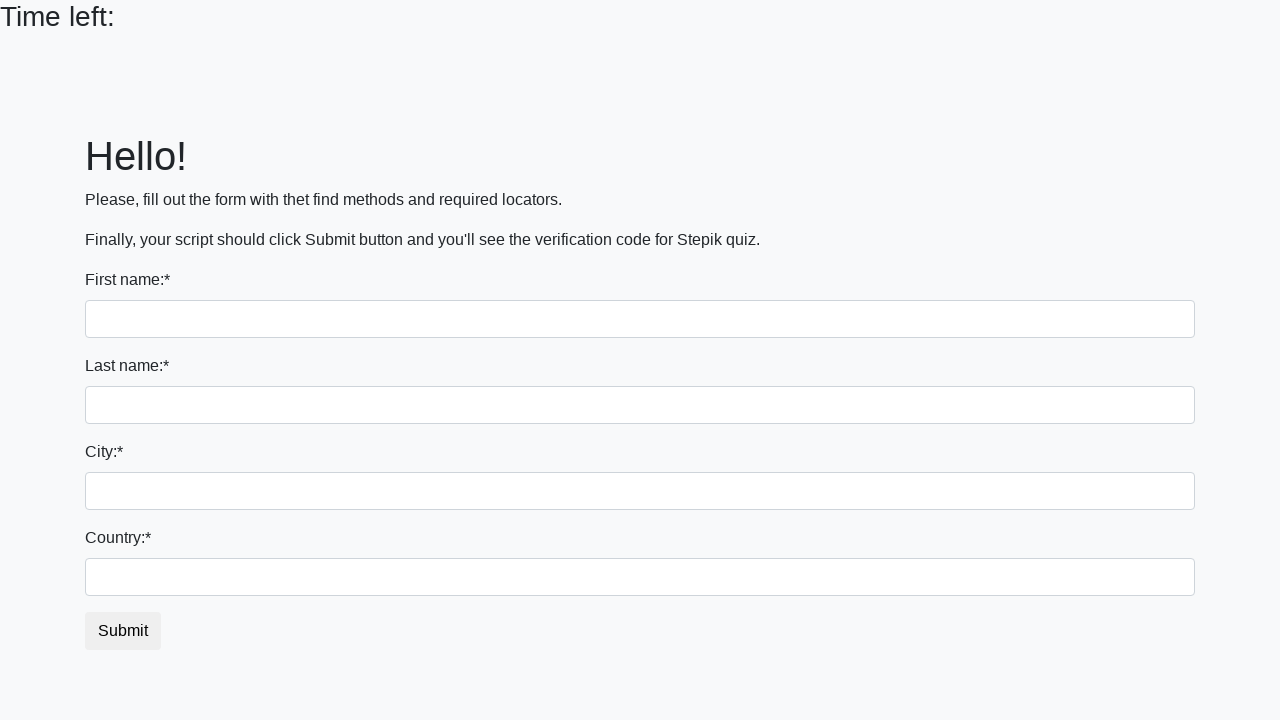

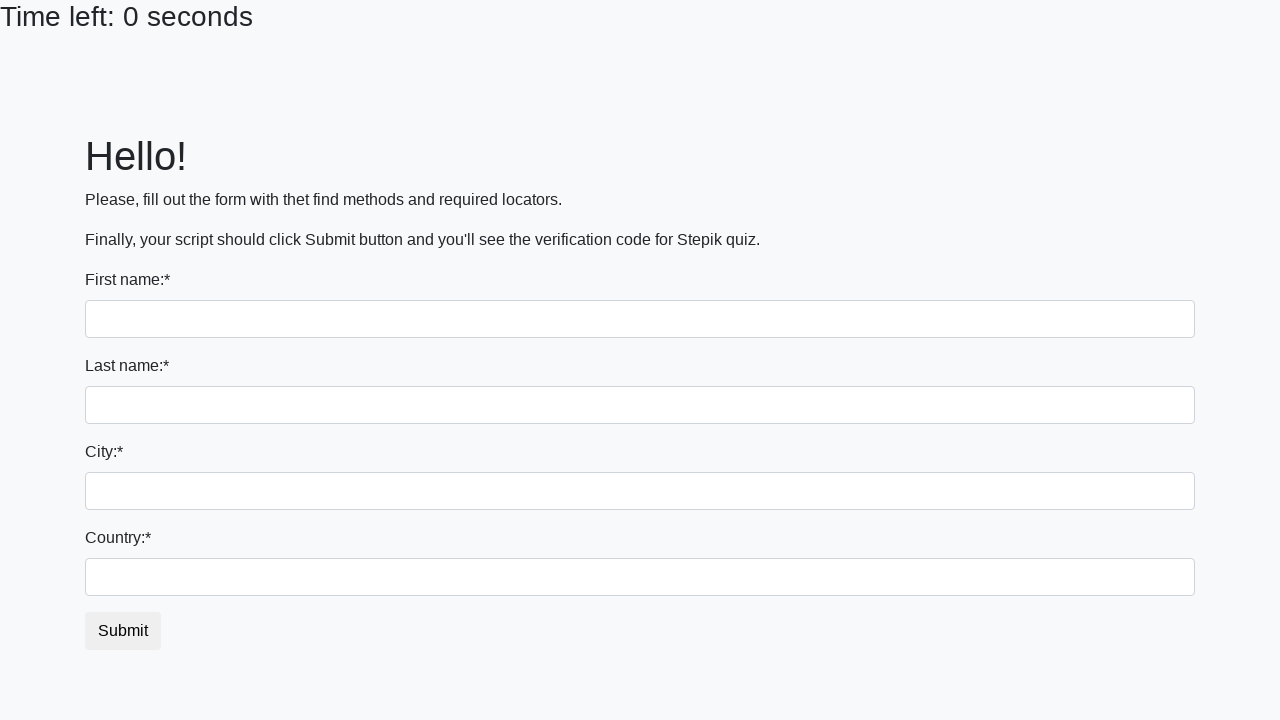